Navigates to an Apple Music album page (Linkin Park's Meteora 20th Anniversary Edition) and verifies that the song list is loaded and displayed.

Starting URL: https://music.apple.com/us/album/meteora-20th-anniversary-edition/1668484895

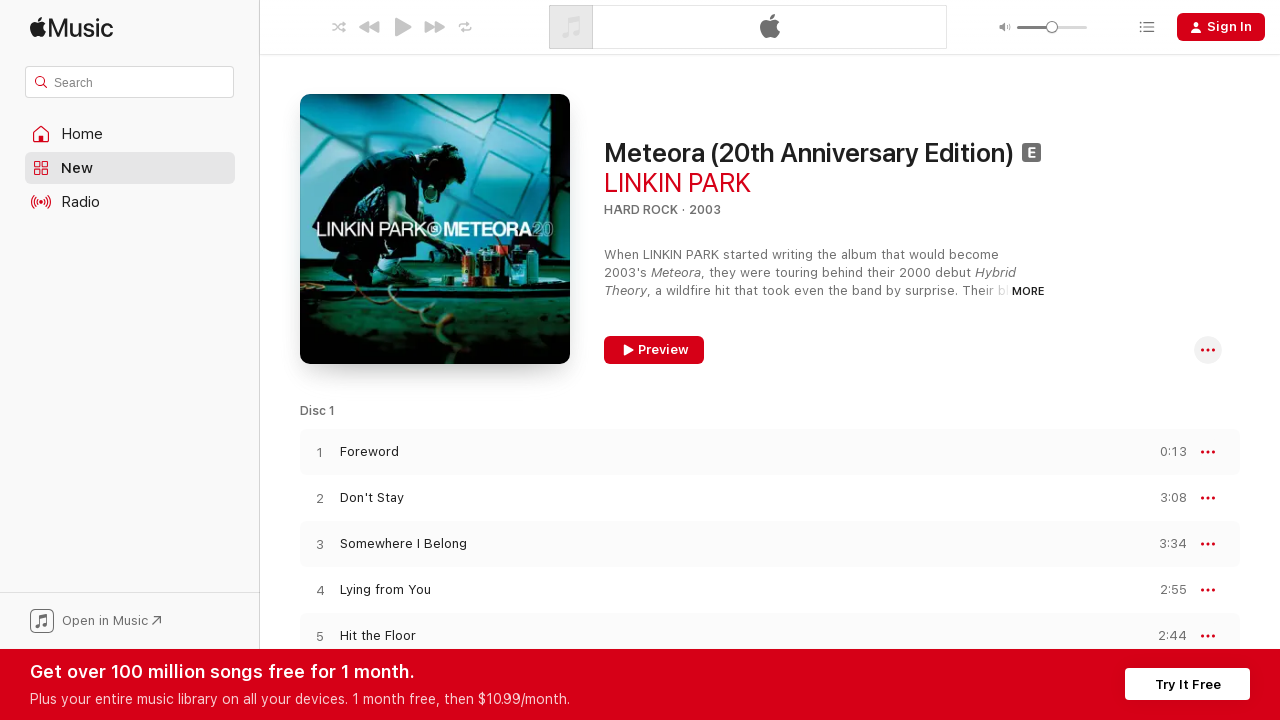

Navigated to Linkin Park's Meteora 20th Anniversary Edition album page
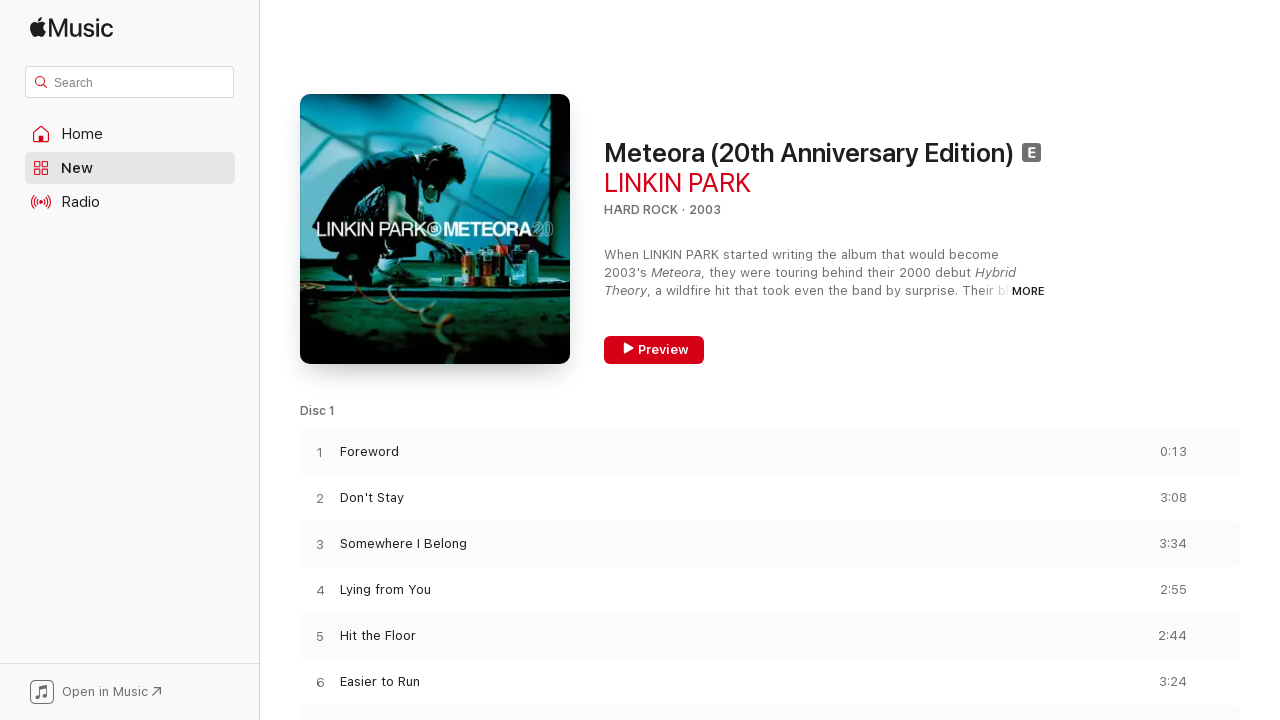

Song list loaded and selector found
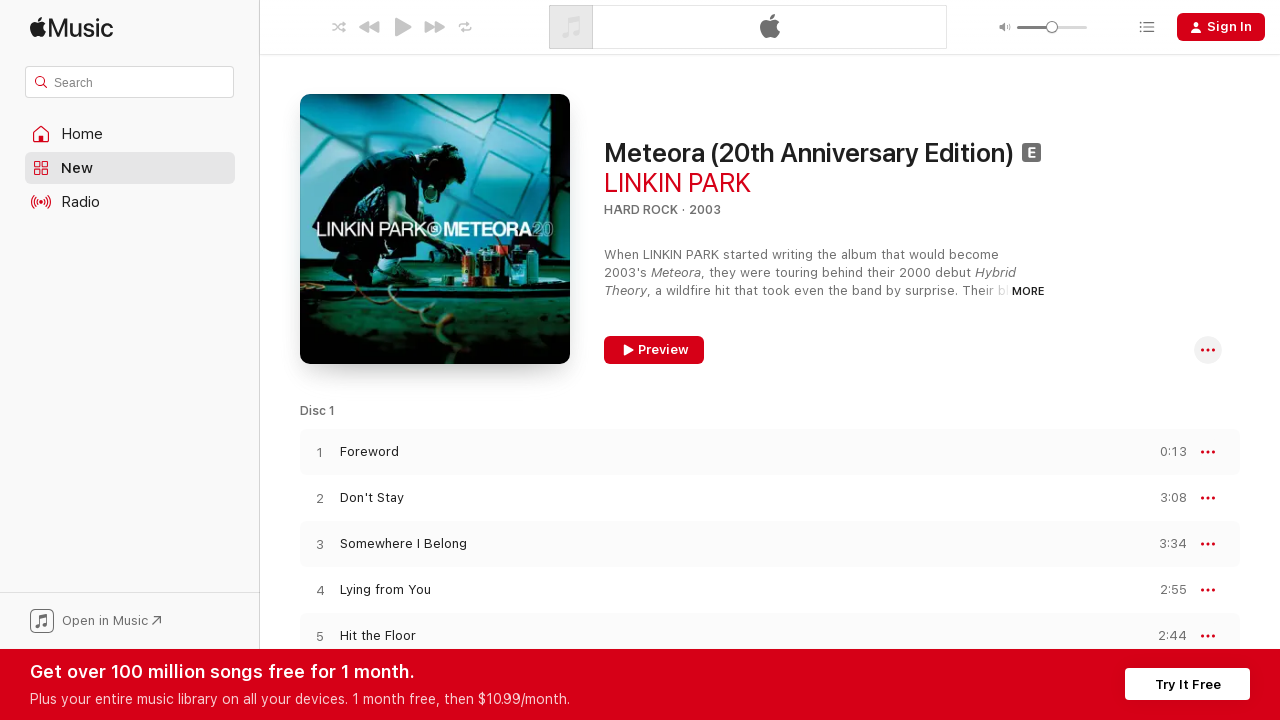

Located all song name elements on the album page
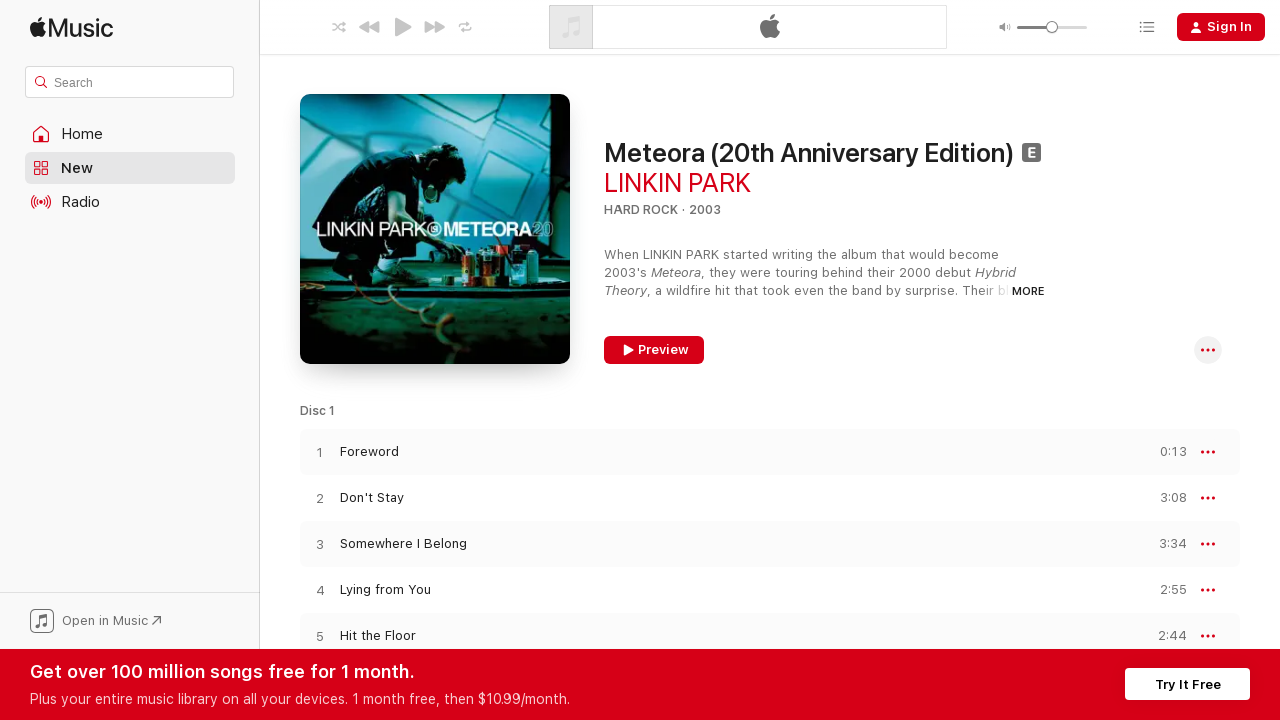

Verified that 89 songs are displayed on the album page
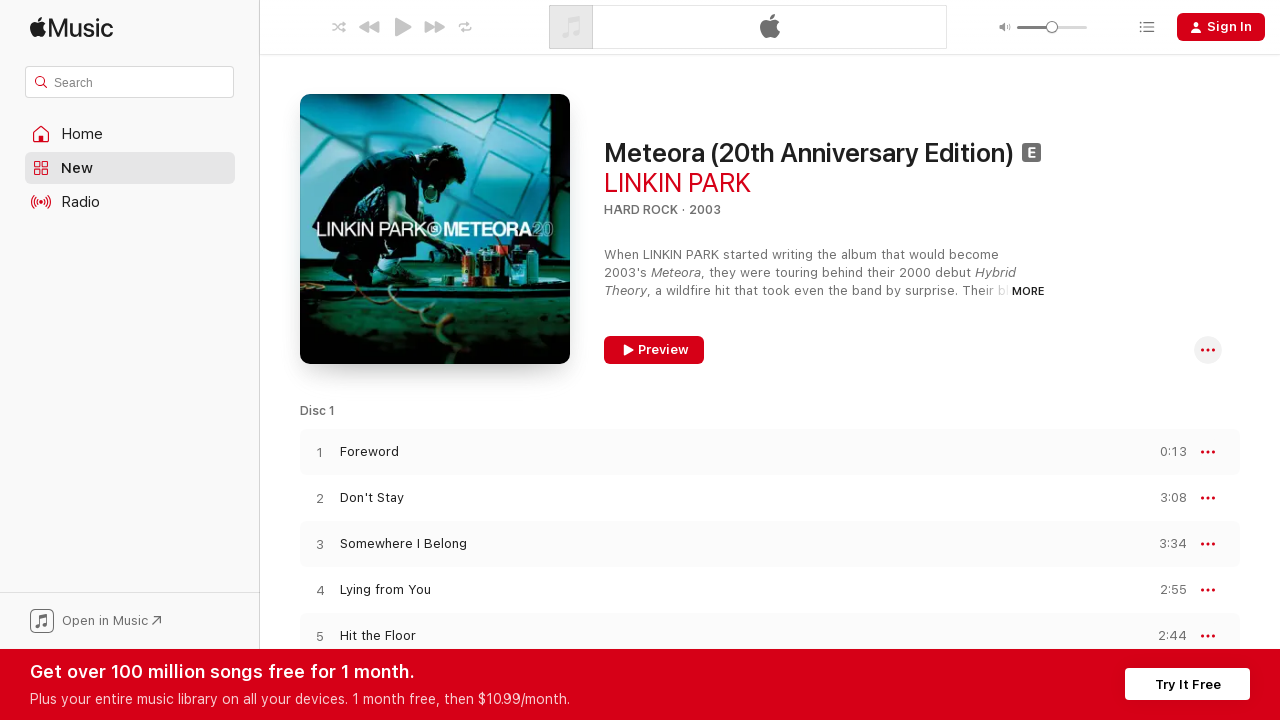

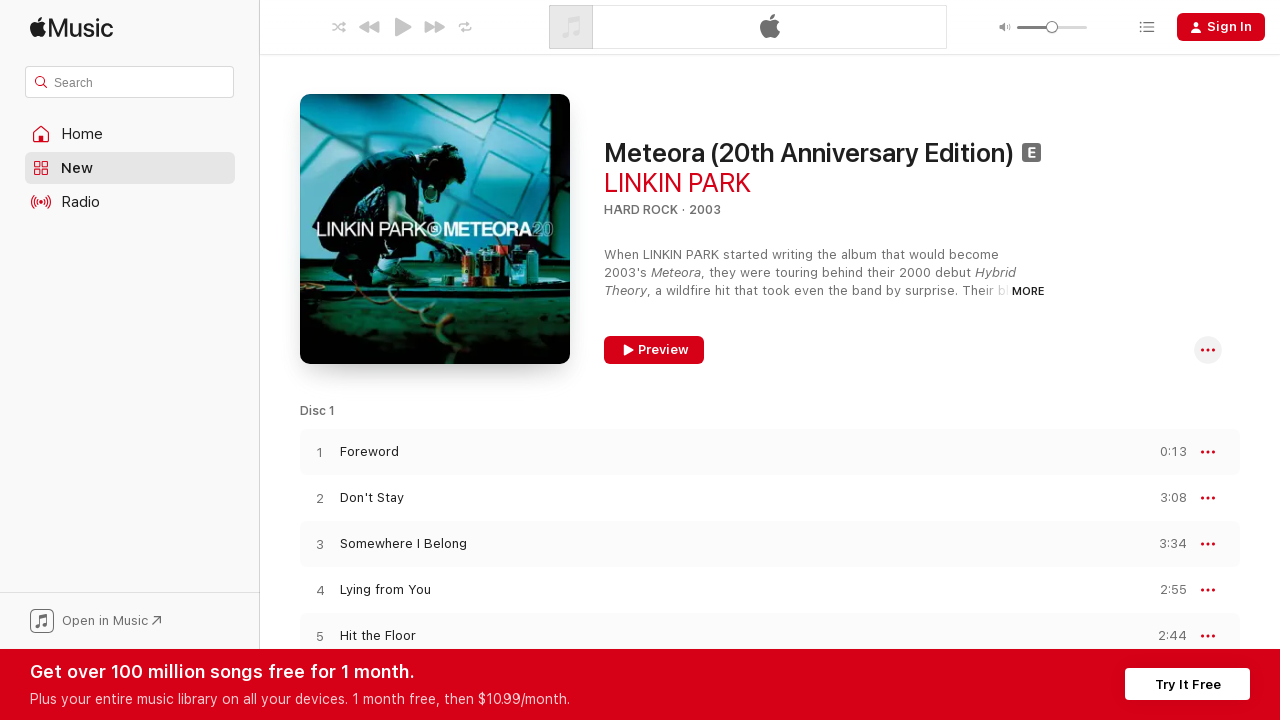